Navigates to an automation practice page and takes a screenshot of the page

Starting URL: https://rahulshettyacademy.com/AutomationPractice/

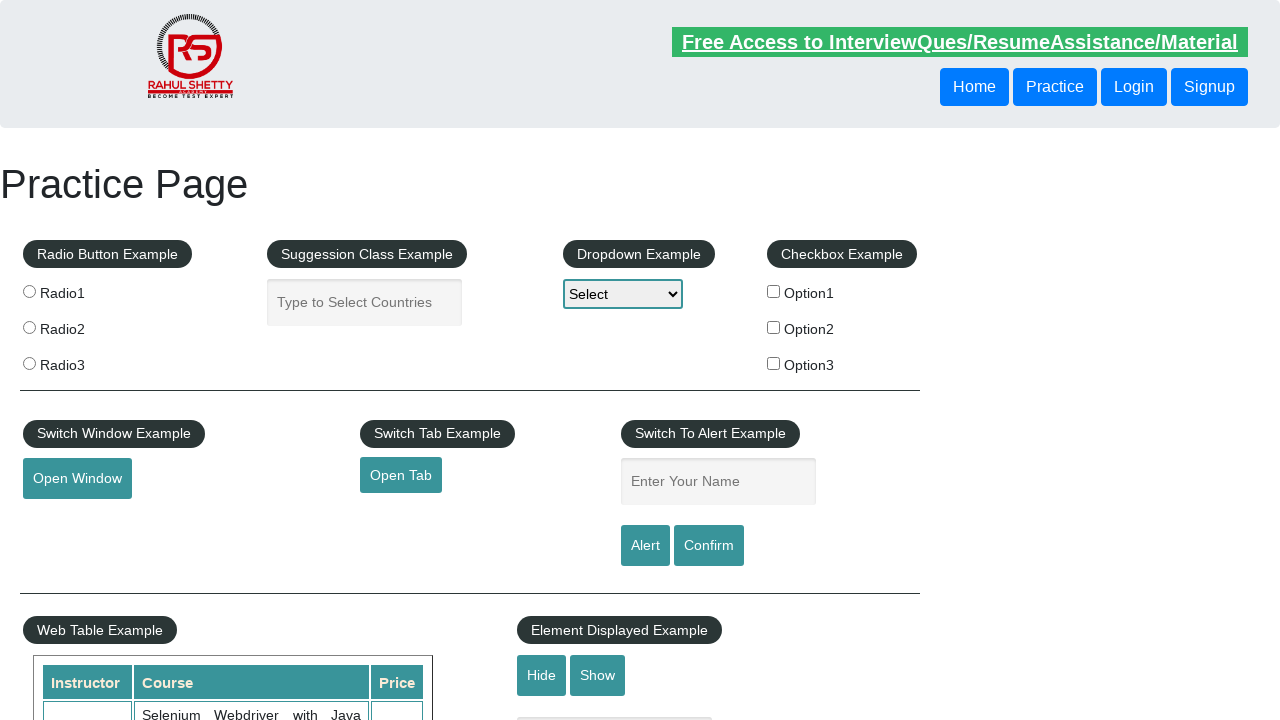

Navigated to Rahul Shetty's automation practice page
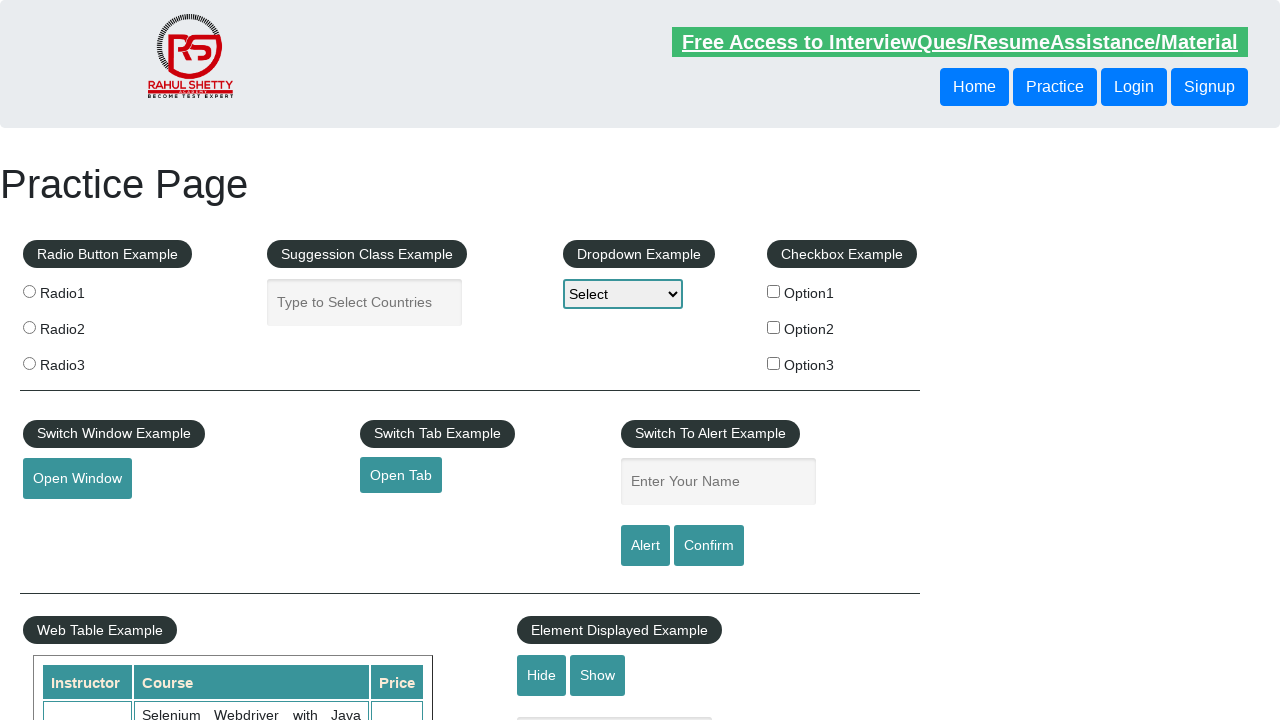

Took screenshot of the automation practice page
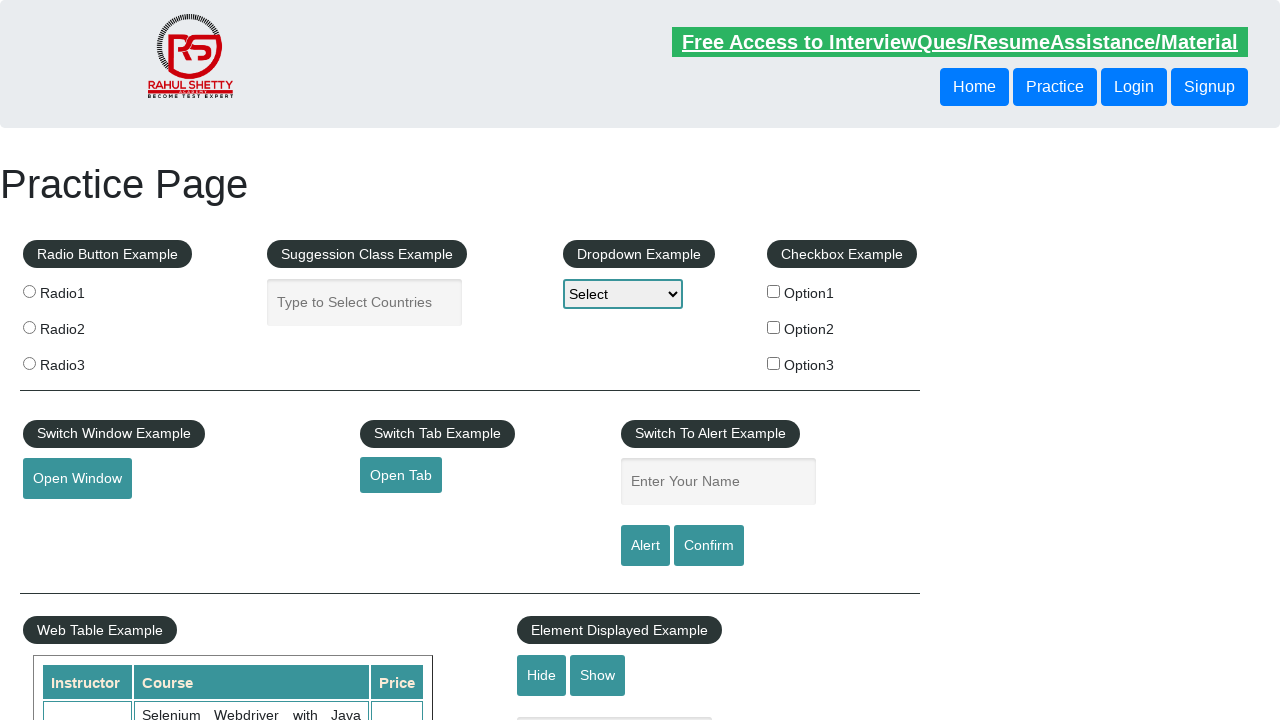

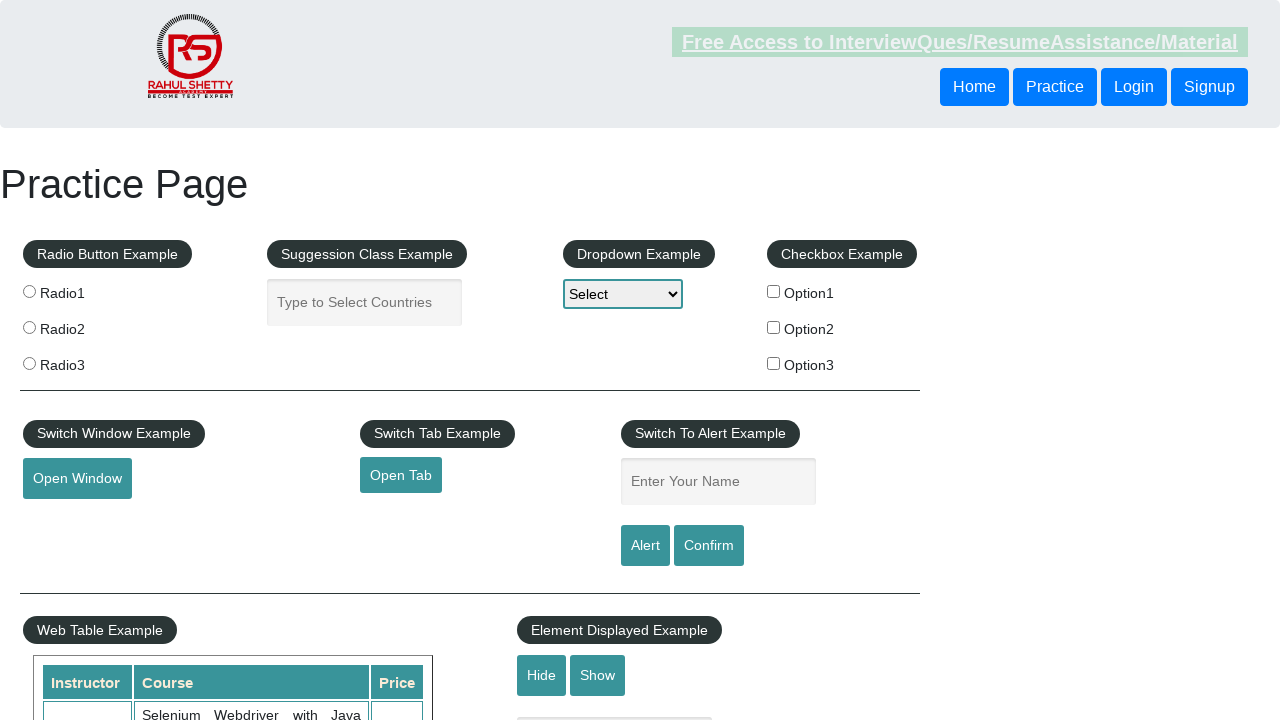